Tests autocomplete functionality by typing a character, using arrow keys to navigate suggestions, and selecting an option with Enter key

Starting URL: https://demoqa.com/auto-complete

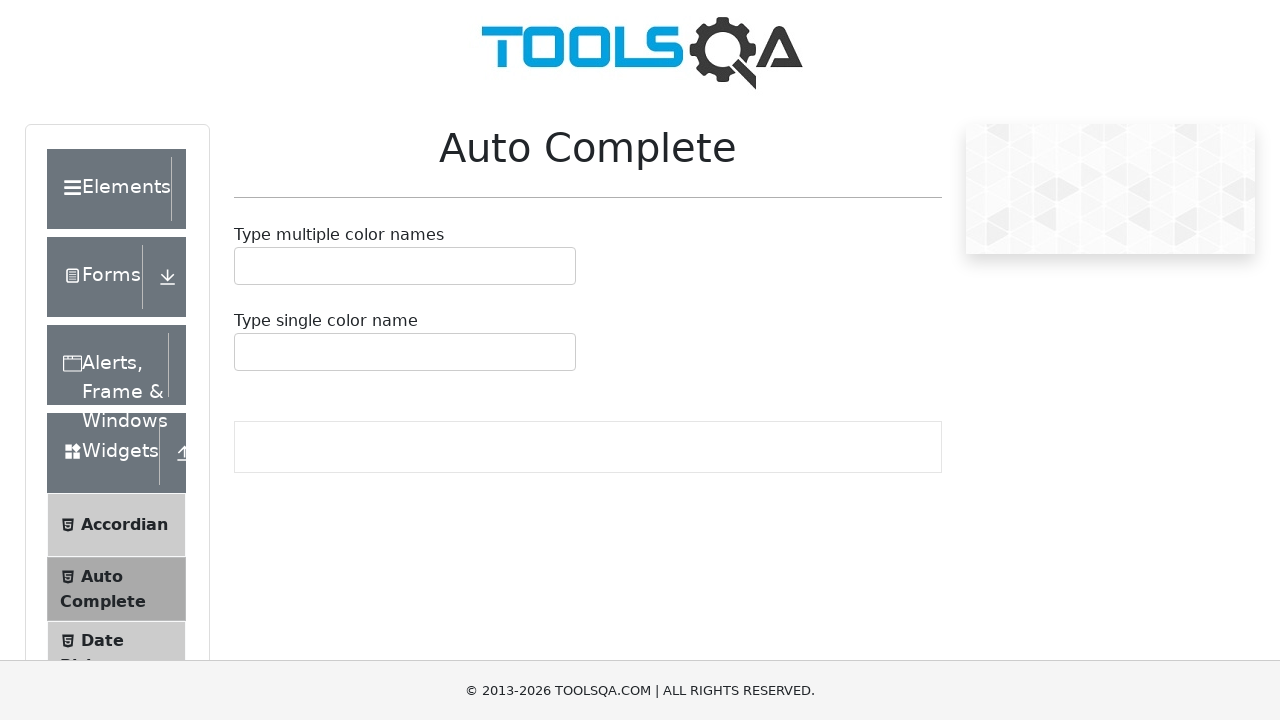

Clicked on the multiple autocomplete input field at (247, 266) on #autoCompleteMultipleInput
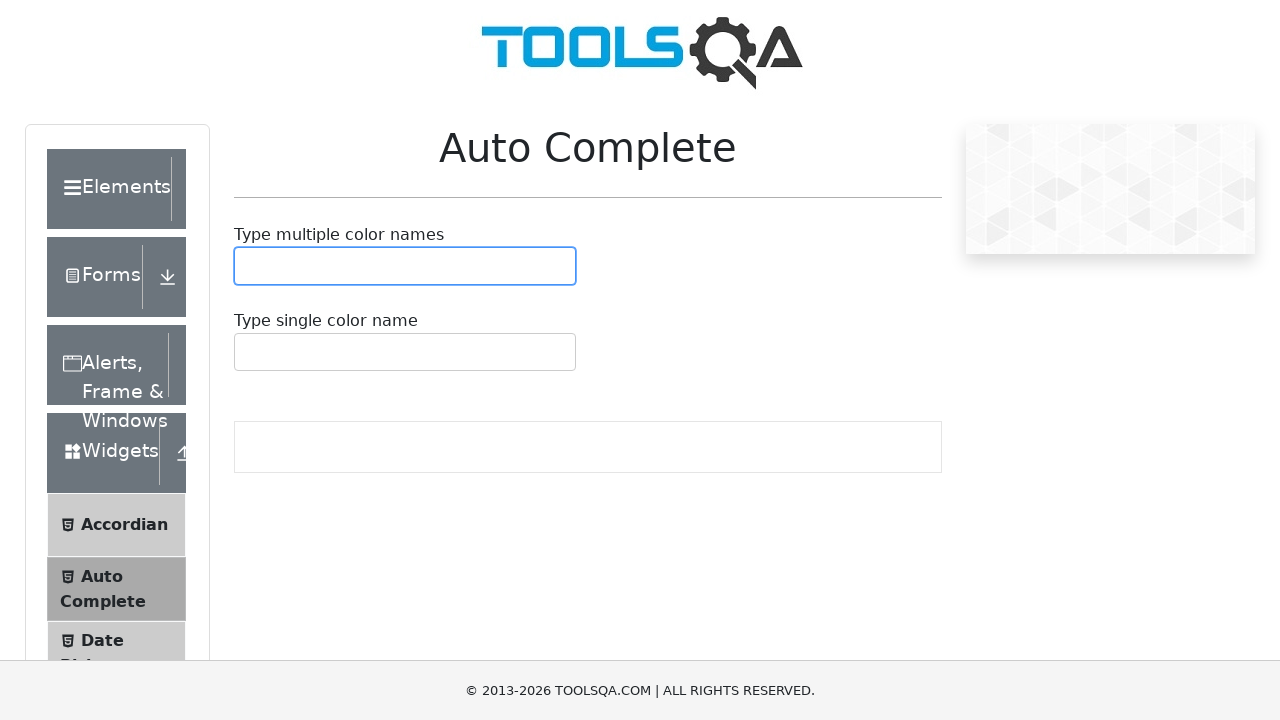

Typed 'b' to trigger autocomplete suggestions on #autoCompleteMultipleInput
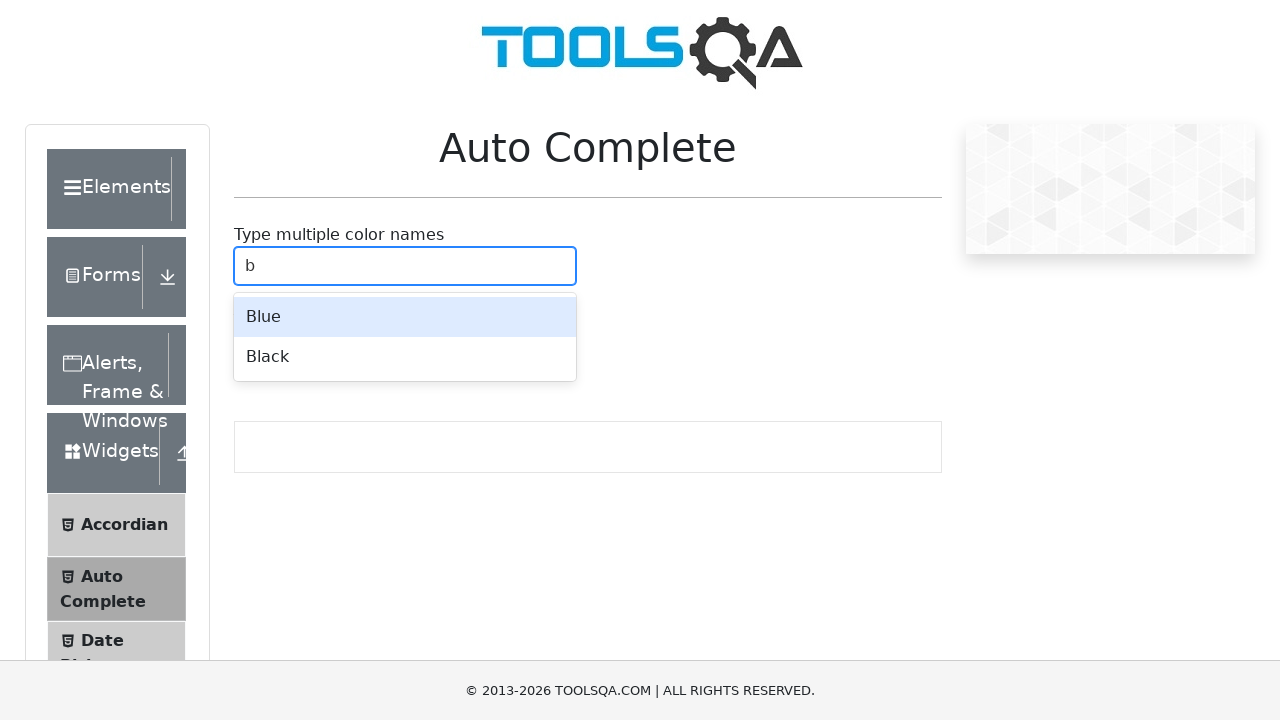

Waited 1000ms for autocomplete suggestions to appear
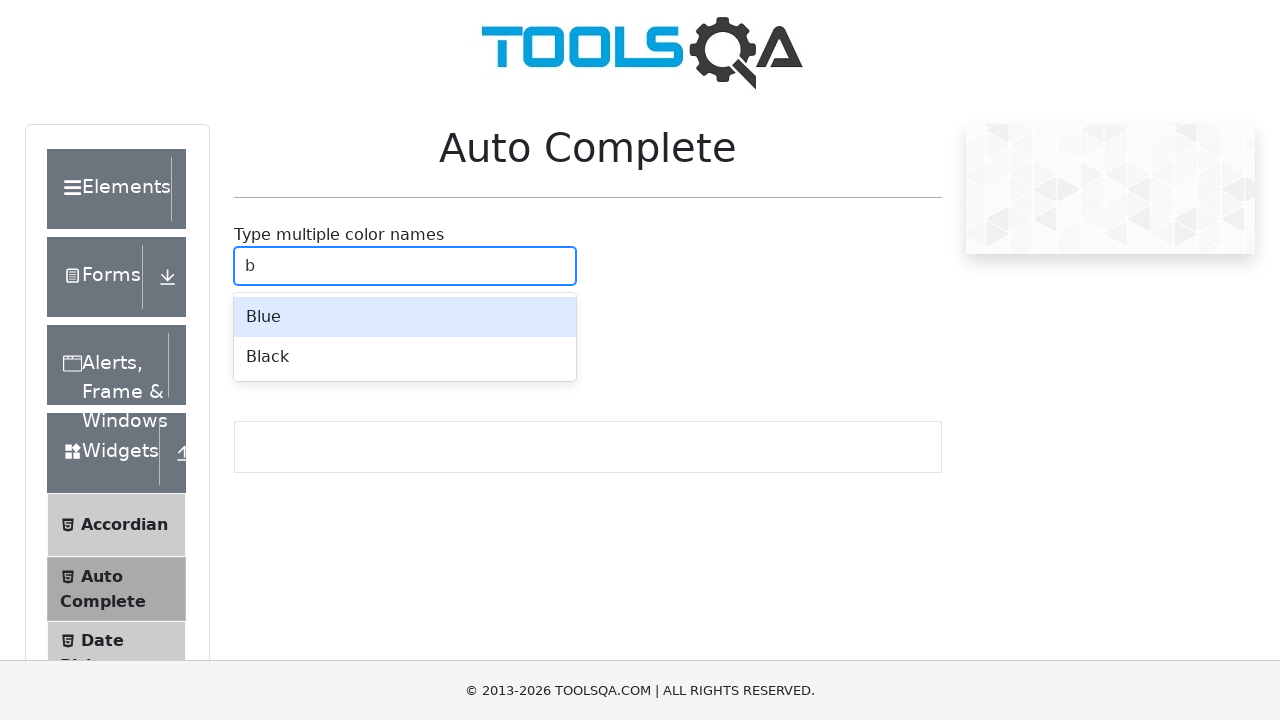

Pressed ArrowDown key to navigate to first suggestion
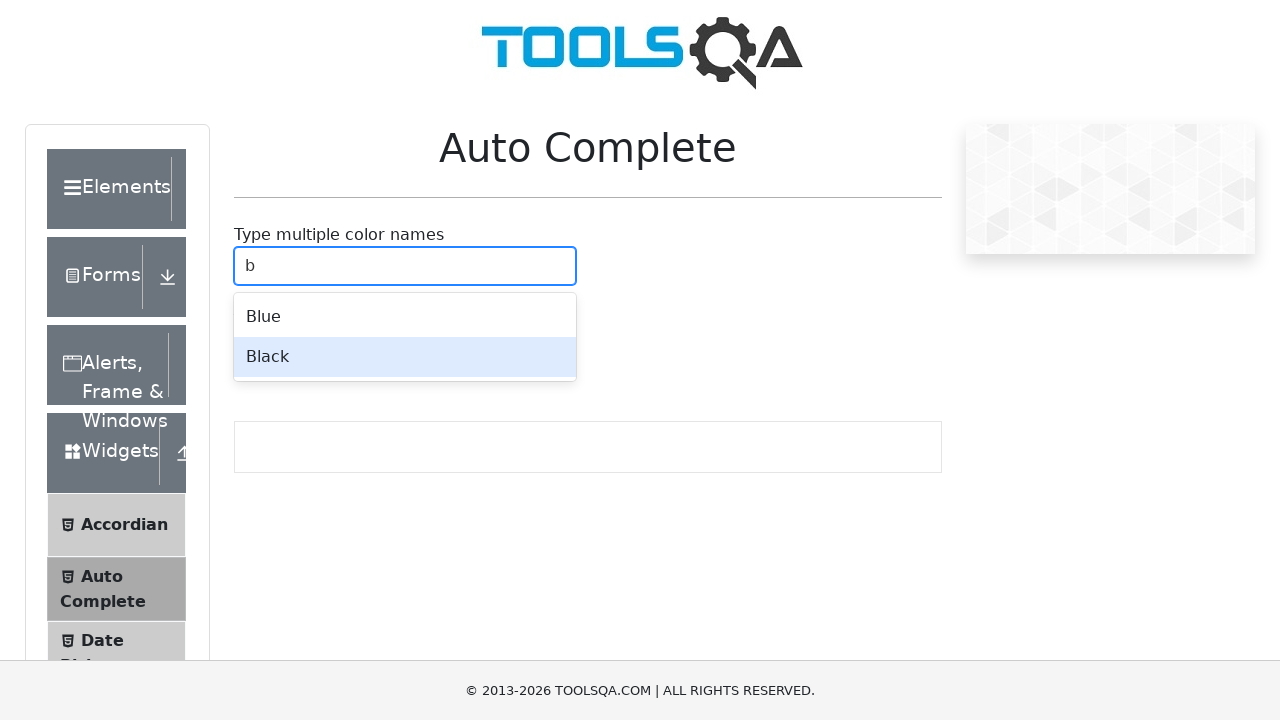

Pressed Enter key to confirm autocomplete selection
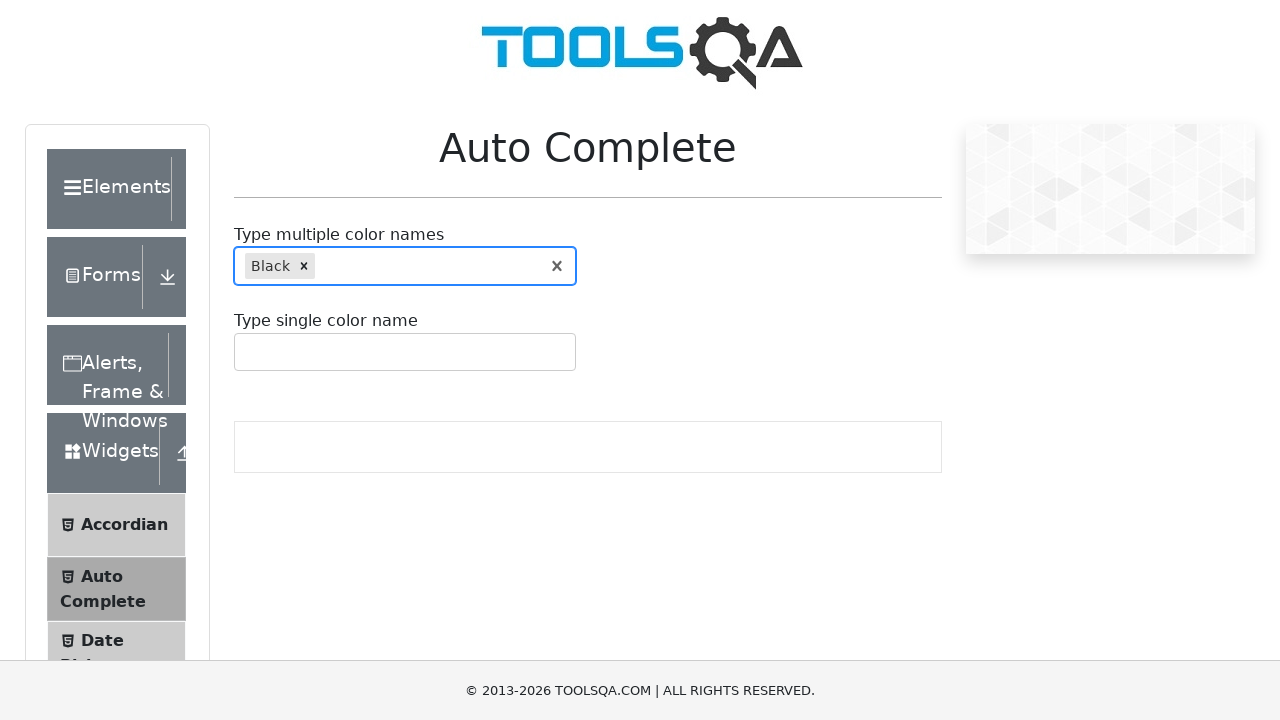

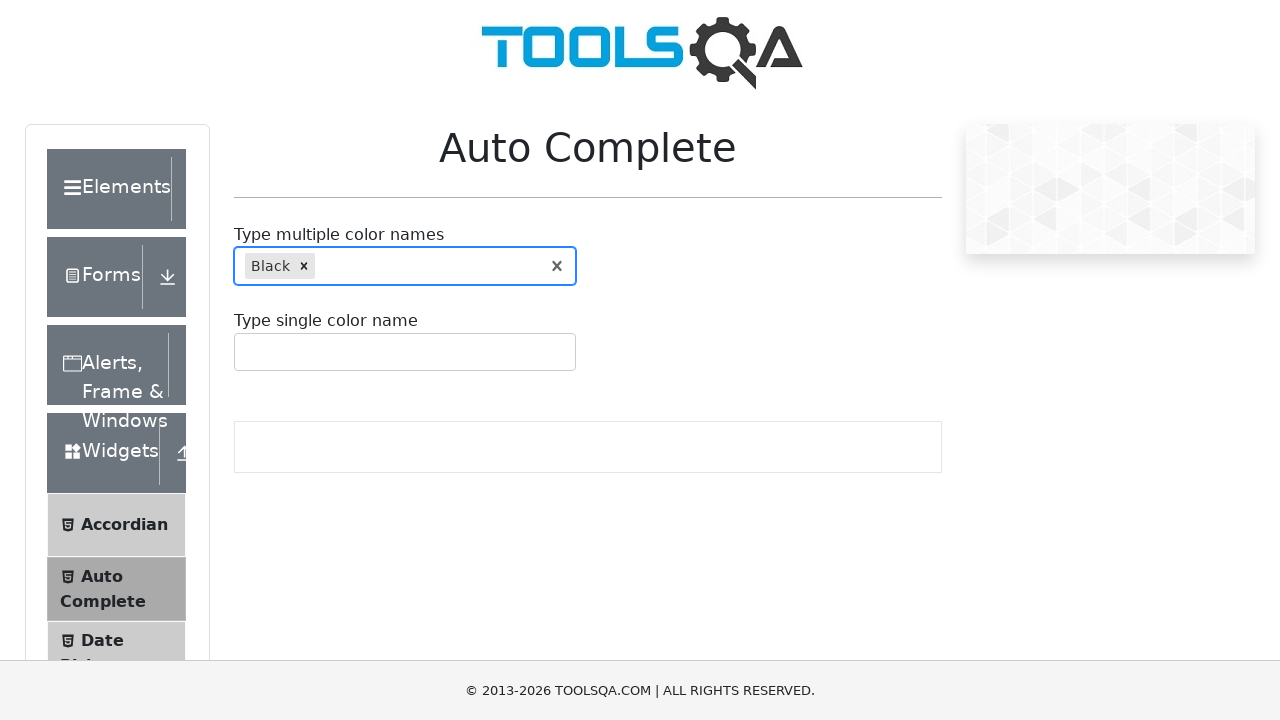